Tests the checkout flow on a practice e-commerce site by clicking the cart, proceeding to checkout, entering a promo code, and verifying the promo information is displayed.

Starting URL: https://rahulshettyacademy.com/seleniumPractise/

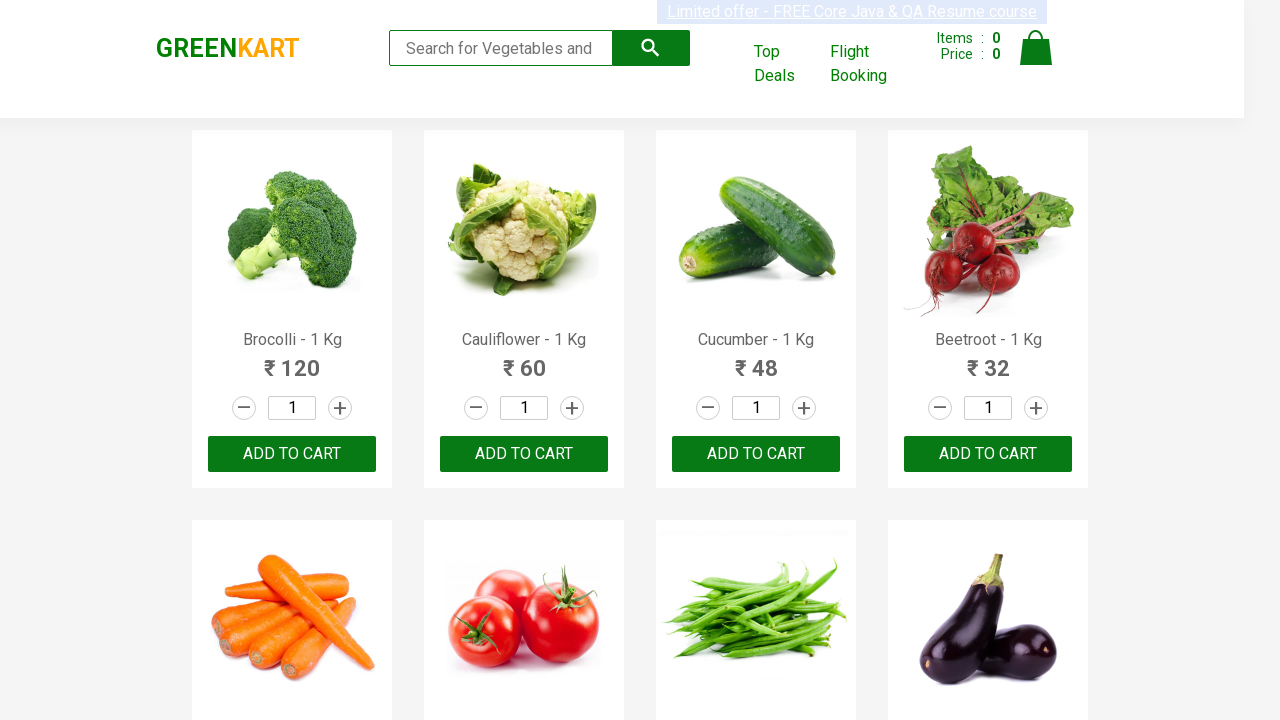

Clicked on the cart icon at (1036, 48) on img[alt='Cart']
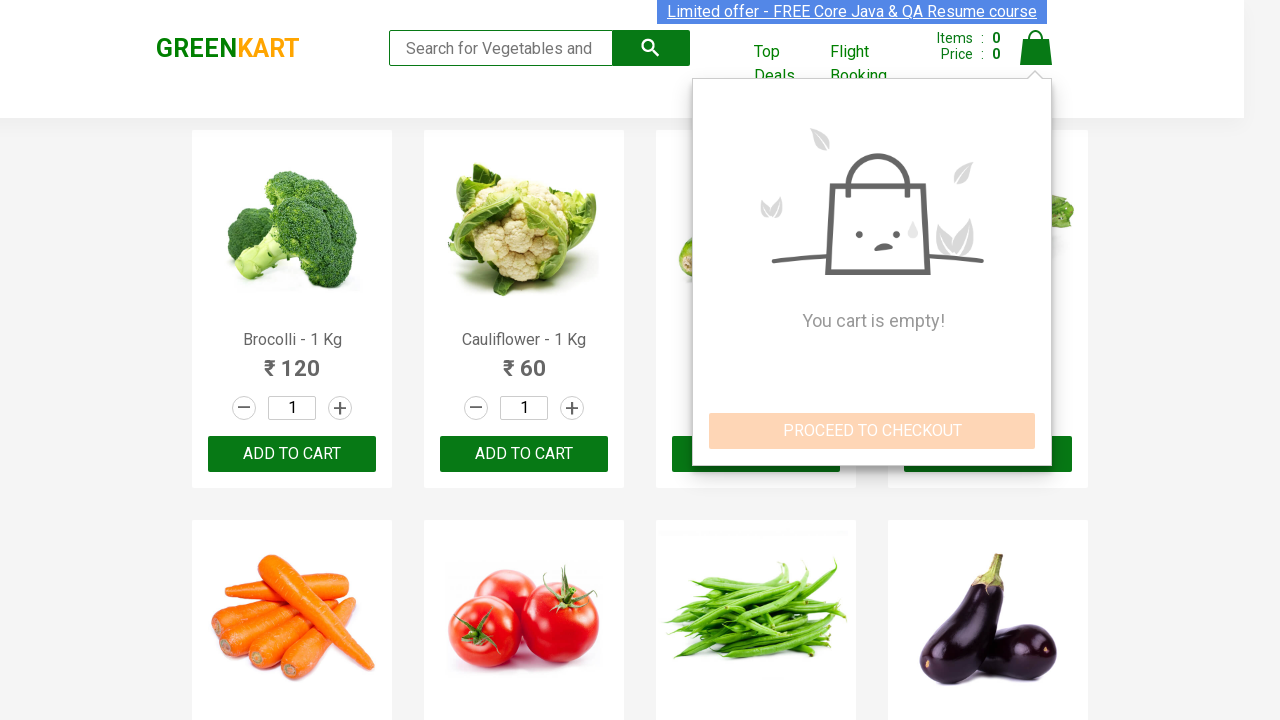

Clicked on PROCEED TO CHECKOUT button at (872, 431) on xpath=//button[contains(text(),'PROCEED TO CHECKOUT')]
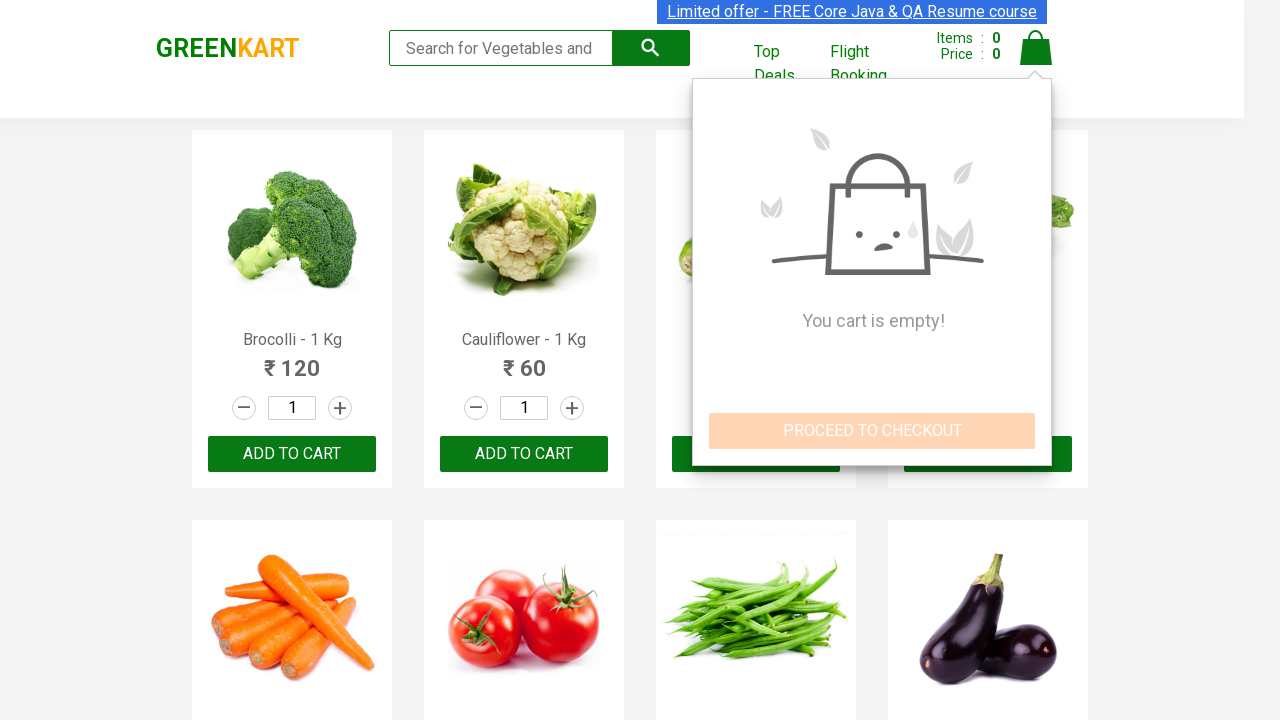

Entered promo code 'rahulshettyacademy' in the promo code field on input.promoCode
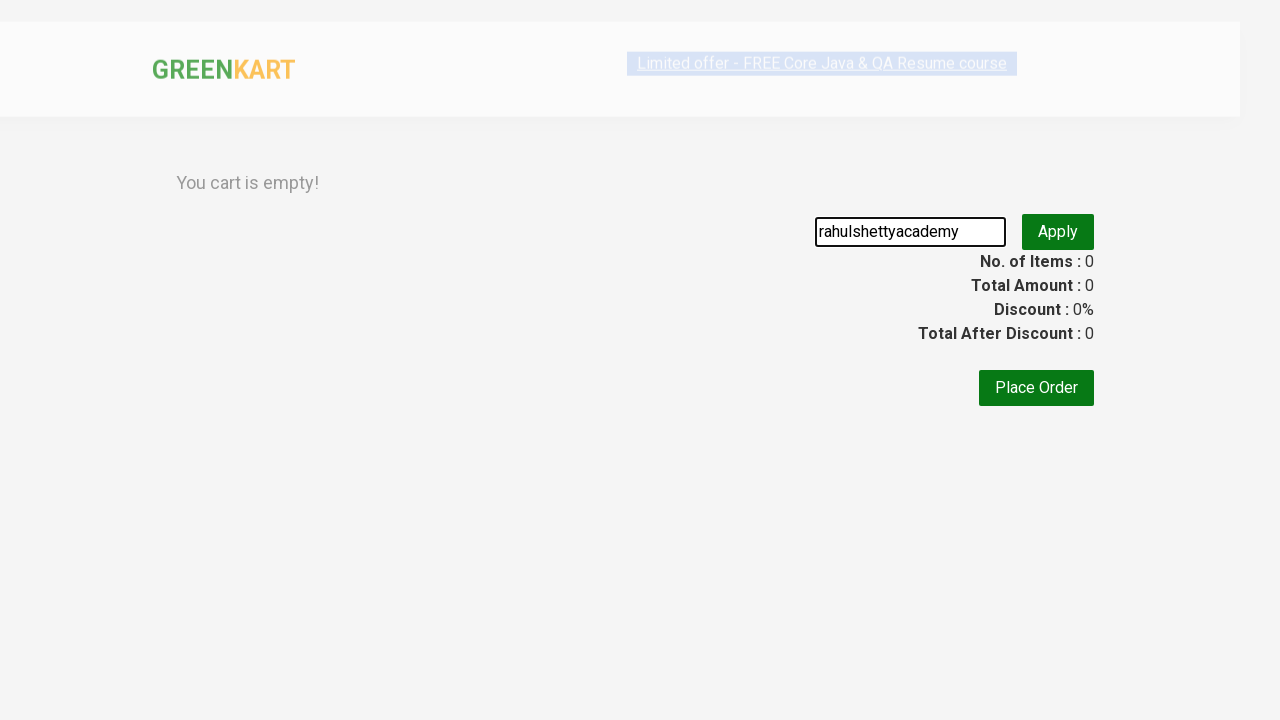

Clicked the Apply promo button at (1058, 404) on button.promoBtn
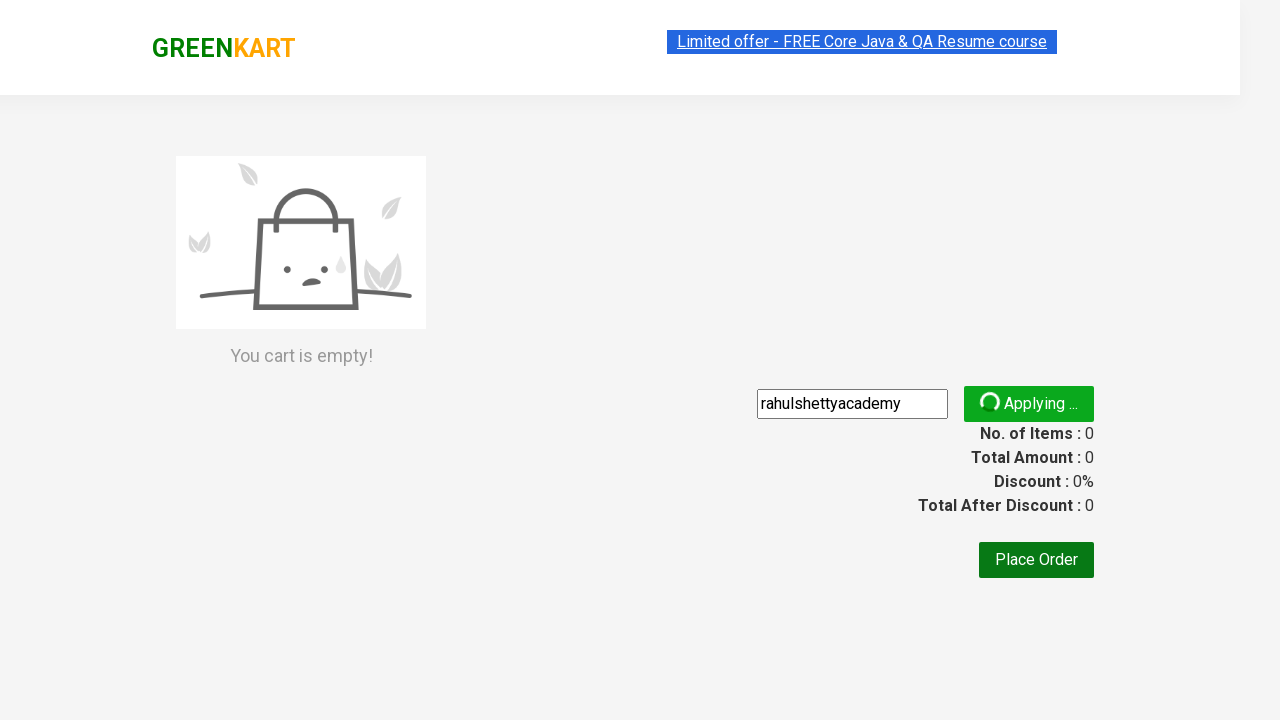

Promo information element loaded and displayed
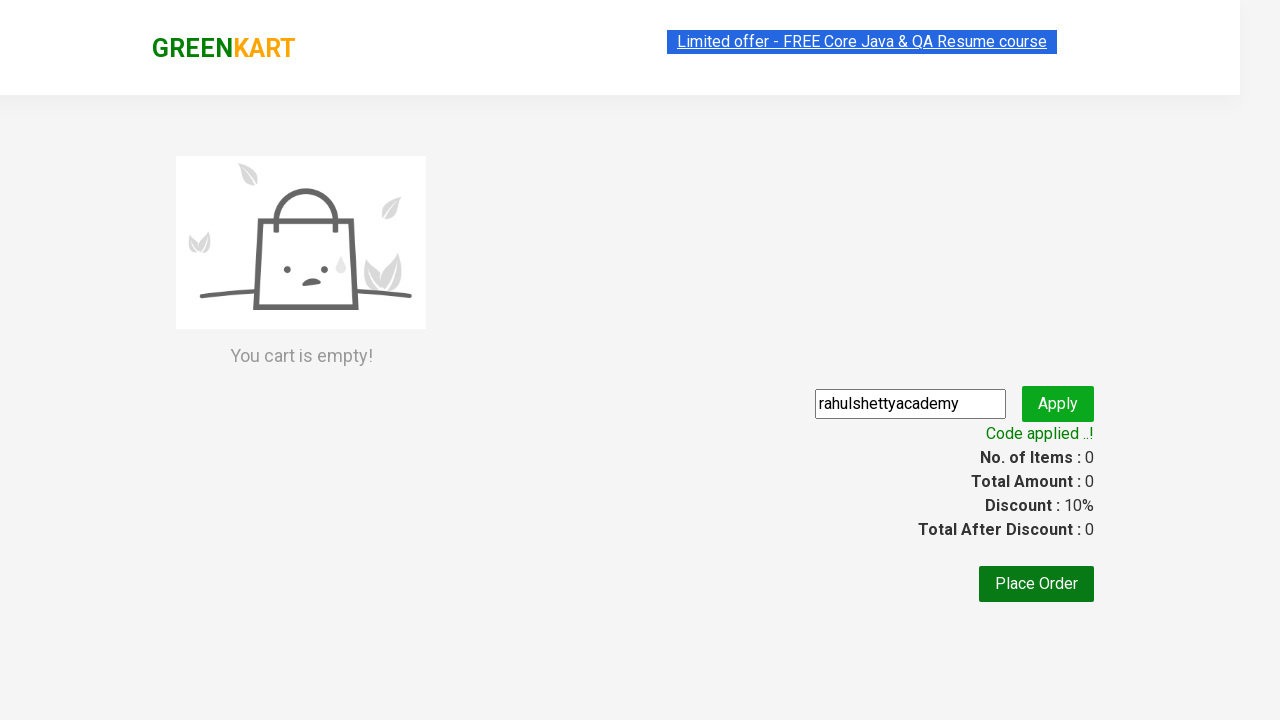

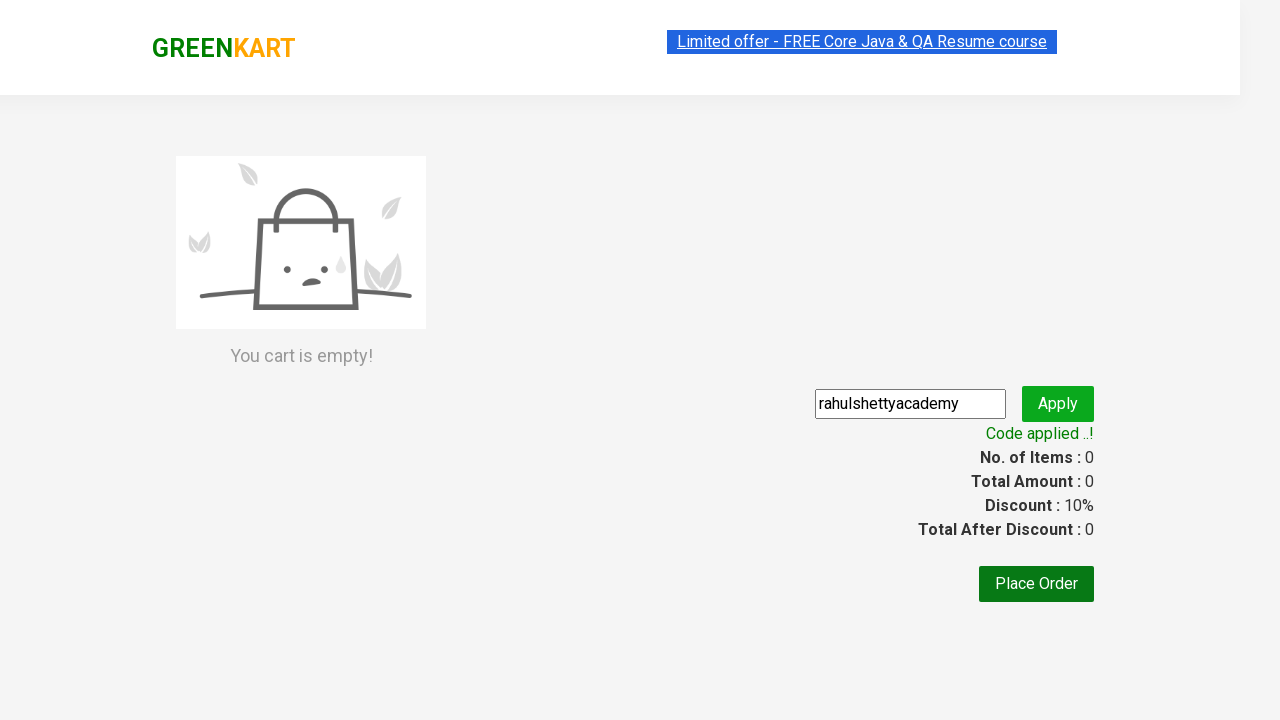